Fills email, submits, then clears the email input and submits again to verify the email output is hidden.

Starting URL: https://demoqa.com/elements

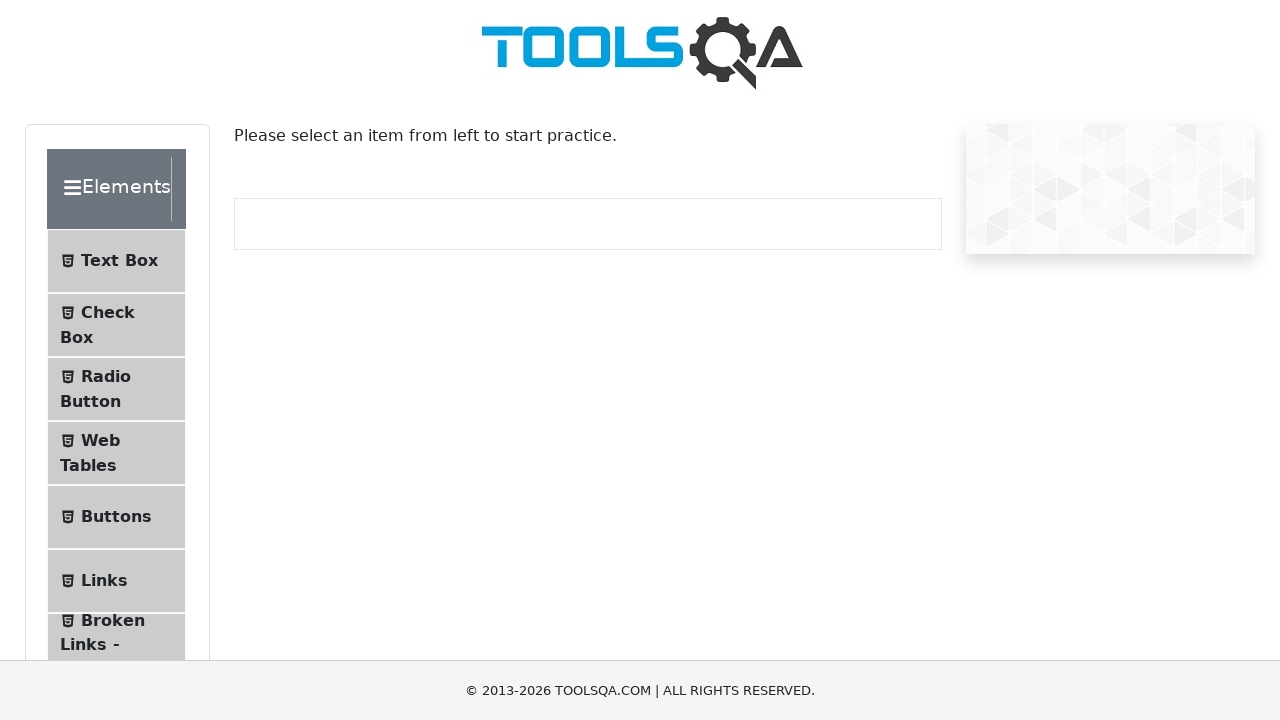

Clicked on Text Box menu item at (119, 261) on internal:text="Text Box"i
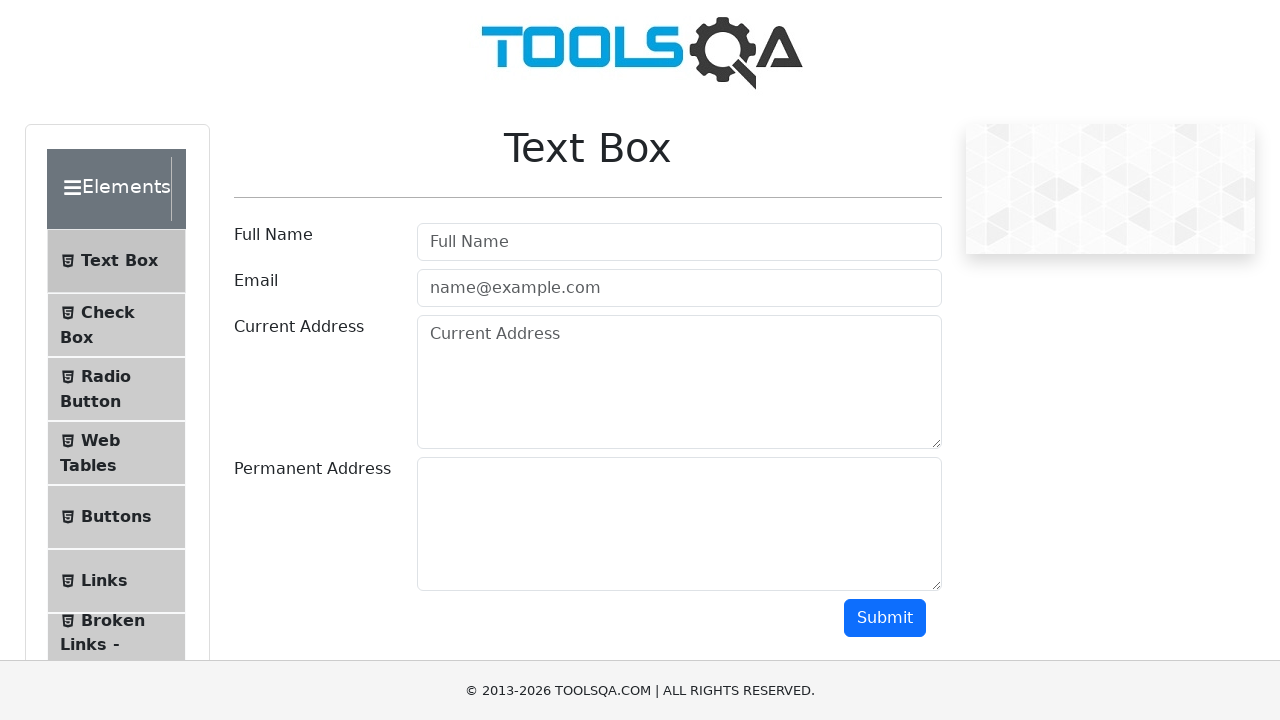

Navigated to text-box page
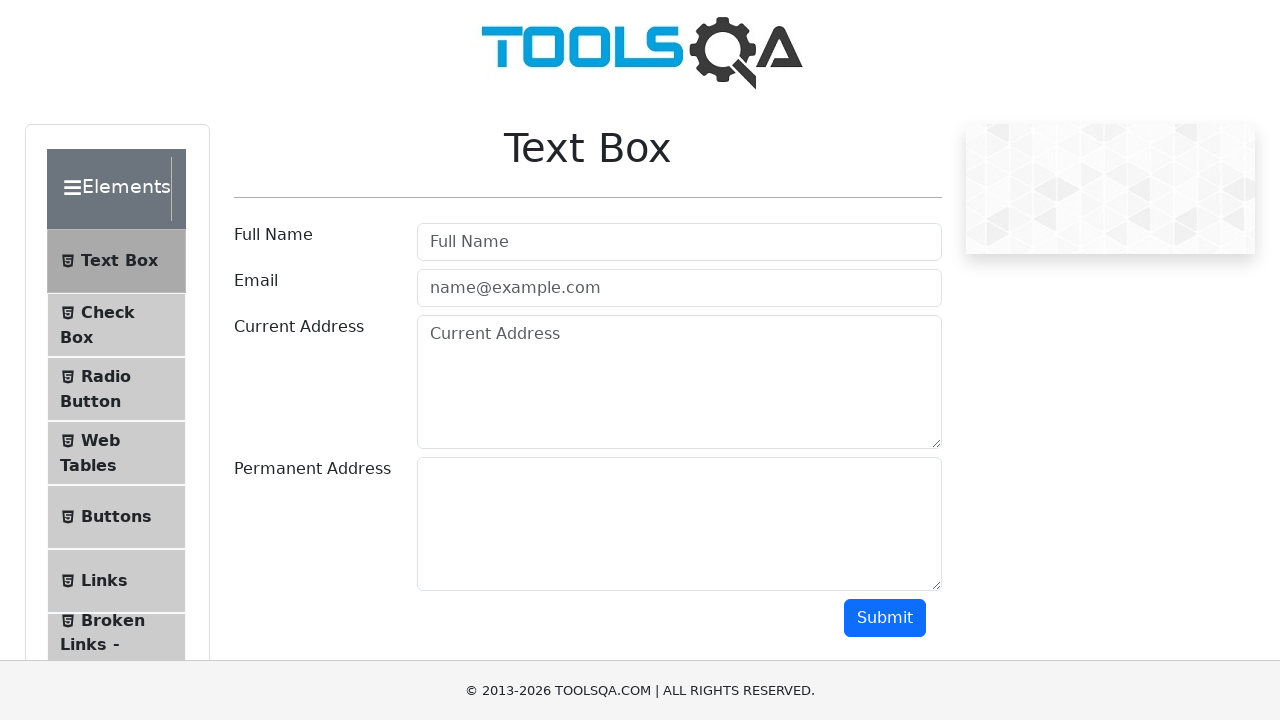

Filled email input with 'test@test.com' on internal:attr=[placeholder="name@example.com"i]
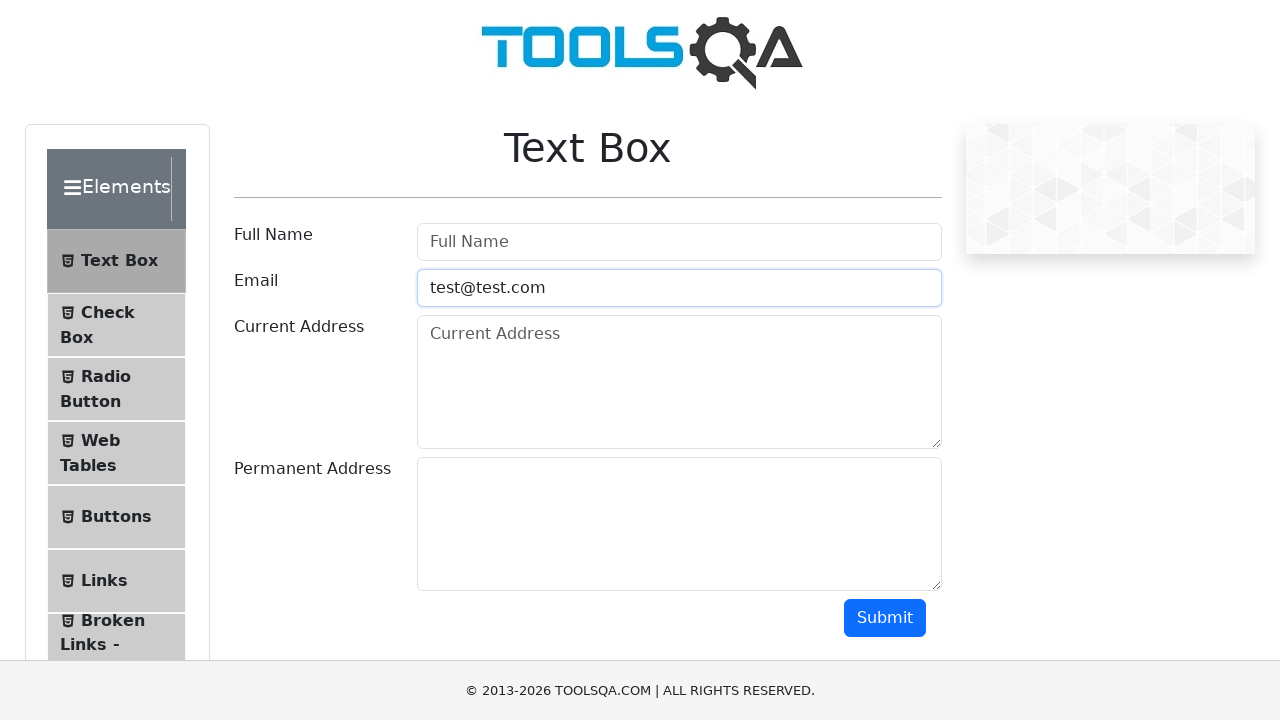

Clicked Submit button to submit email at (885, 618) on internal:role=button[name="Submit"i]
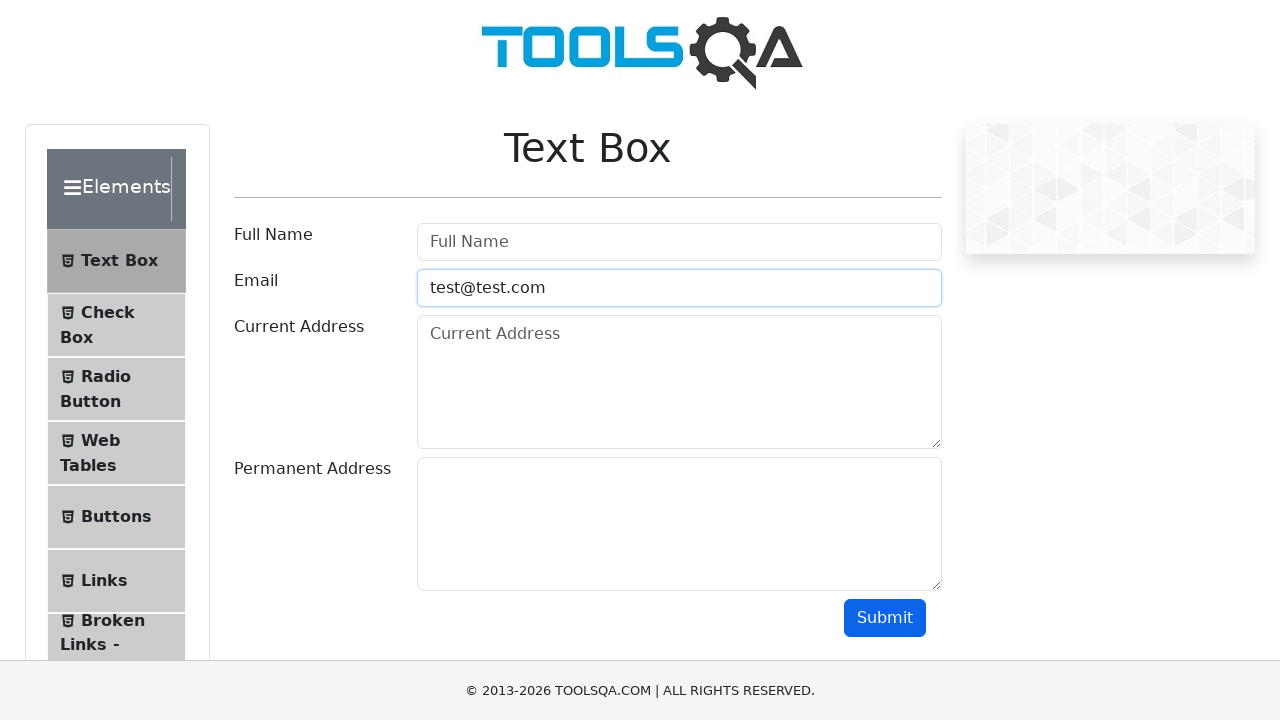

Verified email output 'Email:test@test.com' is visible
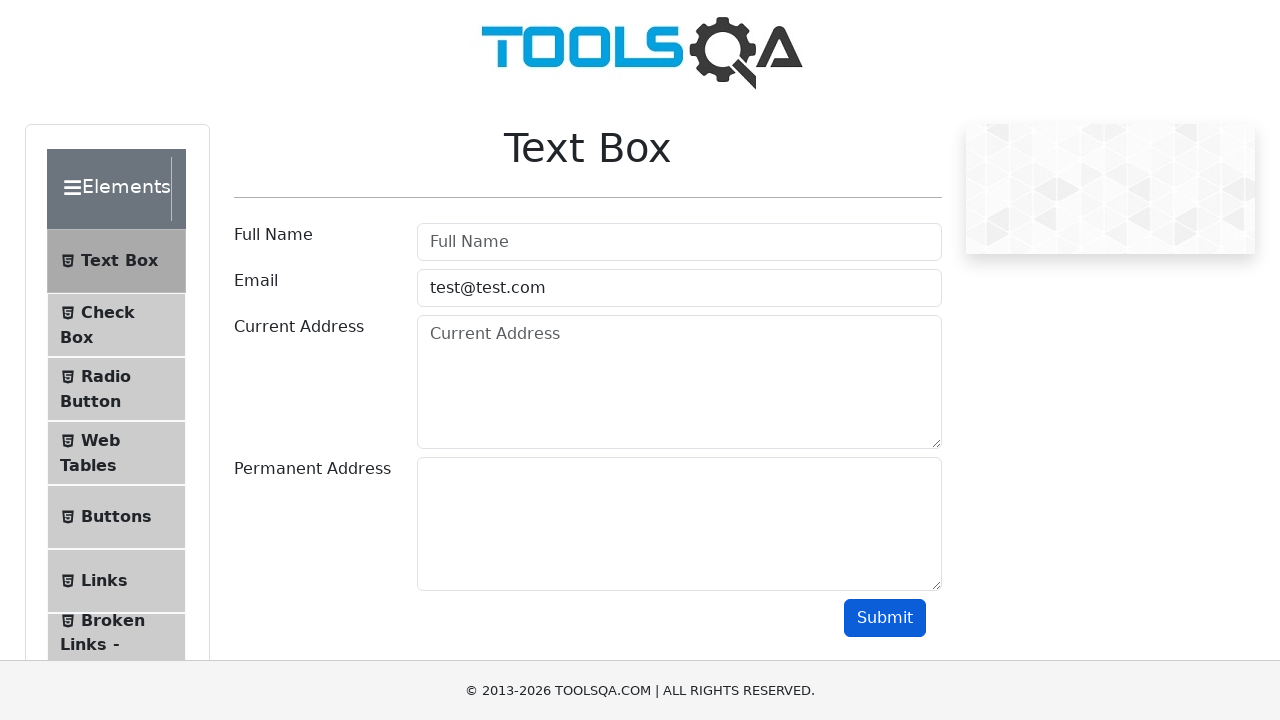

Cleared the email input field on internal:attr=[placeholder="name@example.com"i]
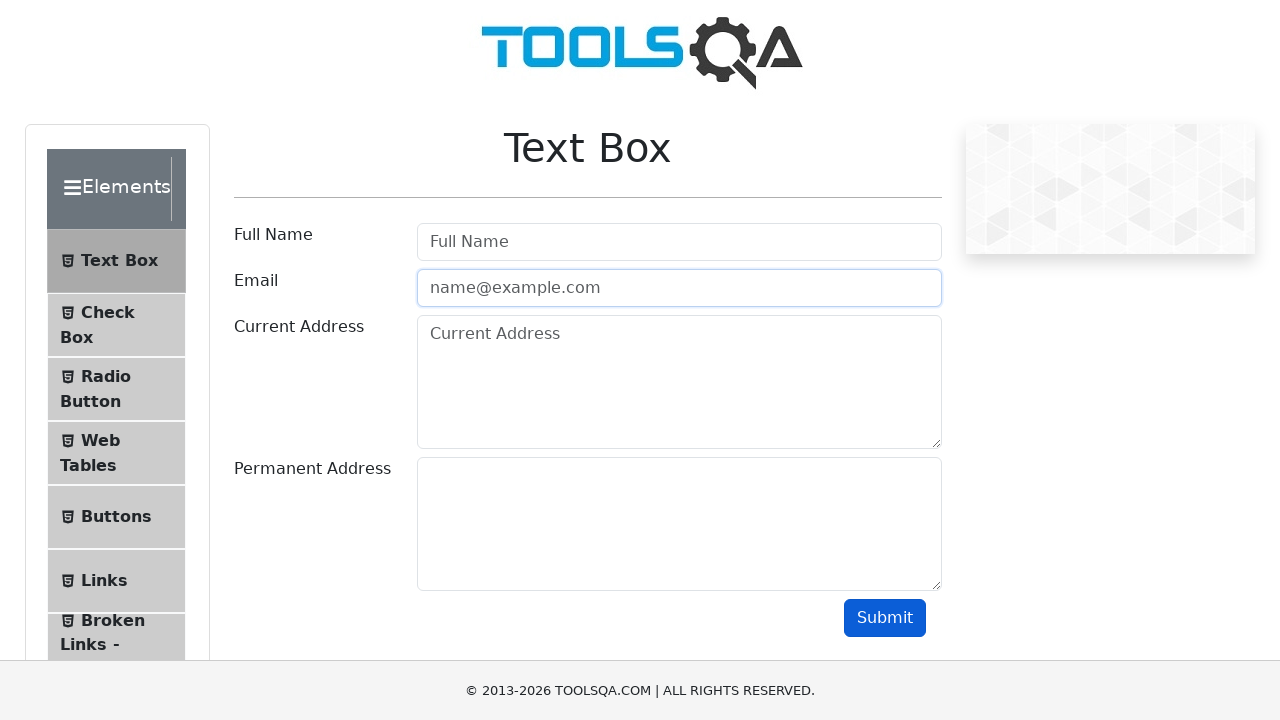

Clicked Submit button to submit empty email at (885, 618) on internal:role=button[name="Submit"i]
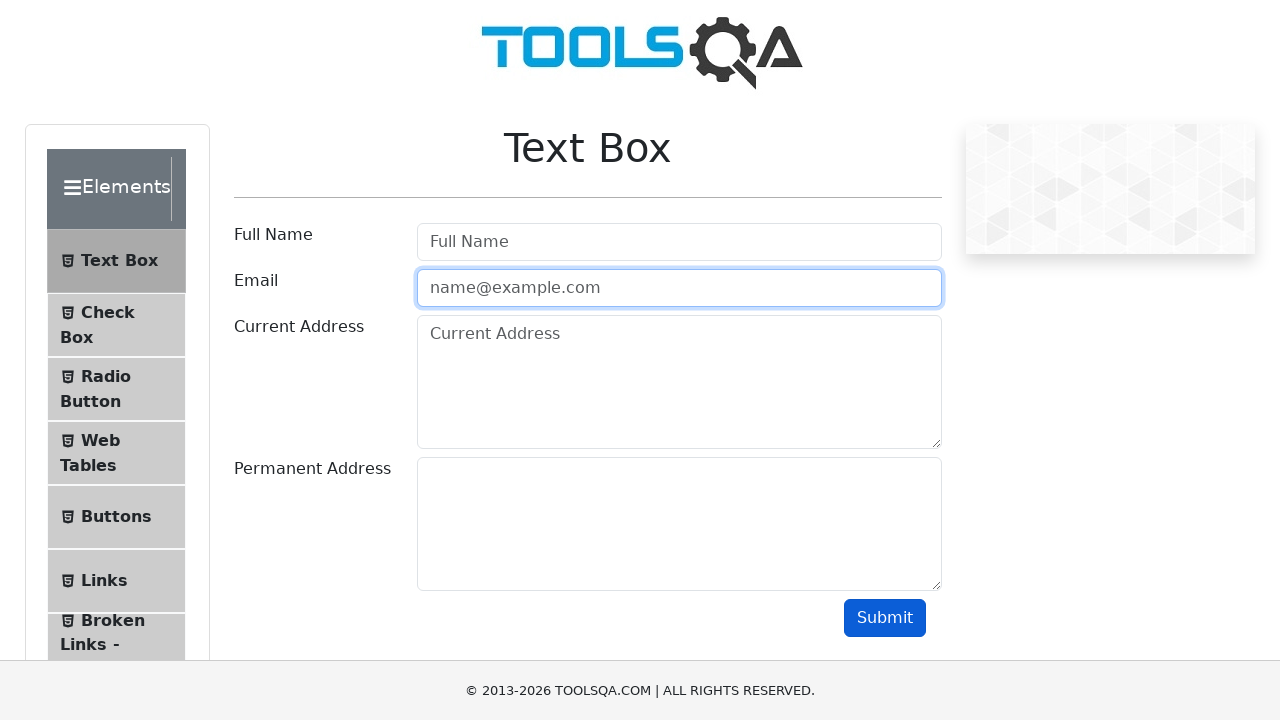

Verified email output 'Email:test@test.com' is hidden
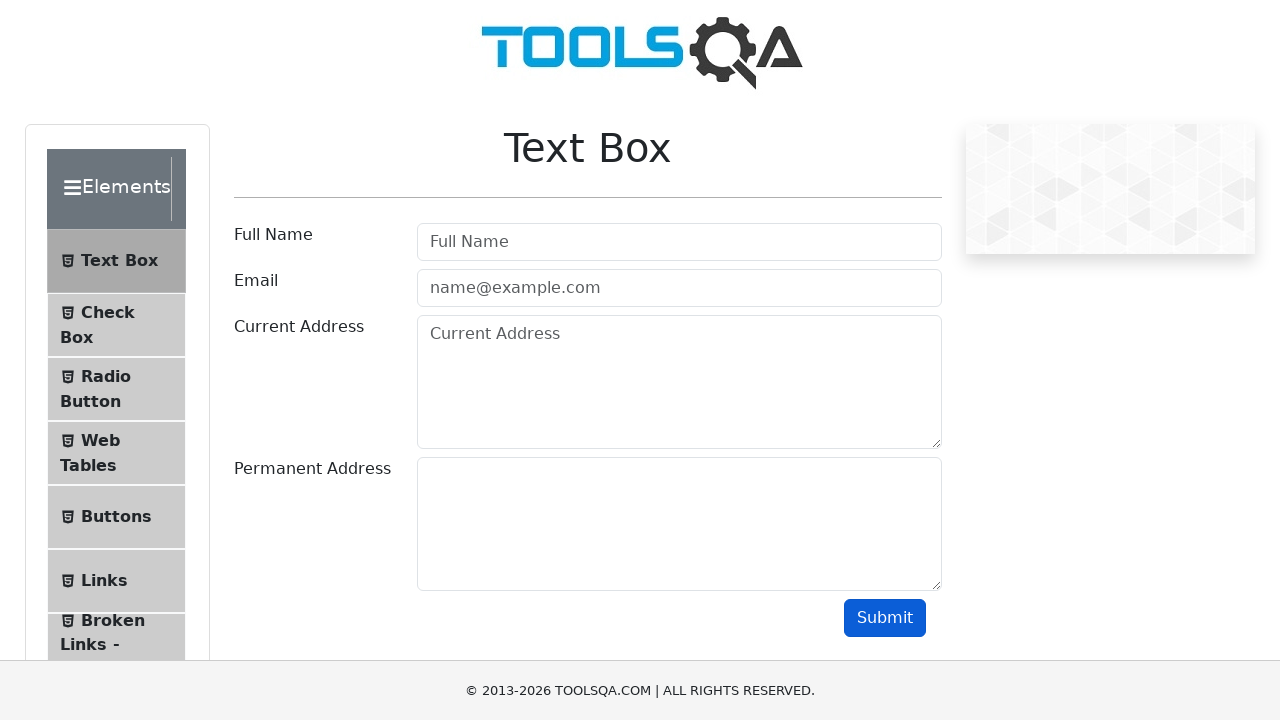

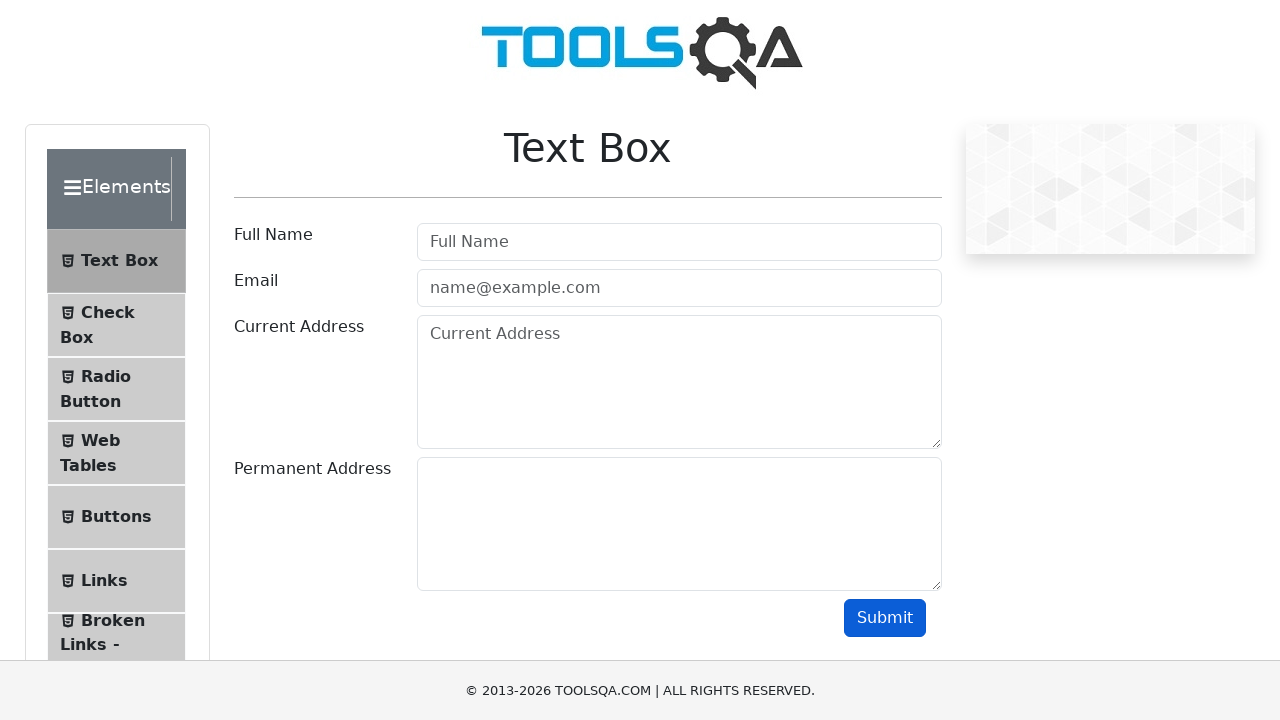